Navigates to a Kritikos product page and verifies the price element is displayed

Starting URL: https://kritikos-sm.gr/products/kaba/anapsuktika/energeiaka/monster-energy-zero-ultra-500ml-705294/

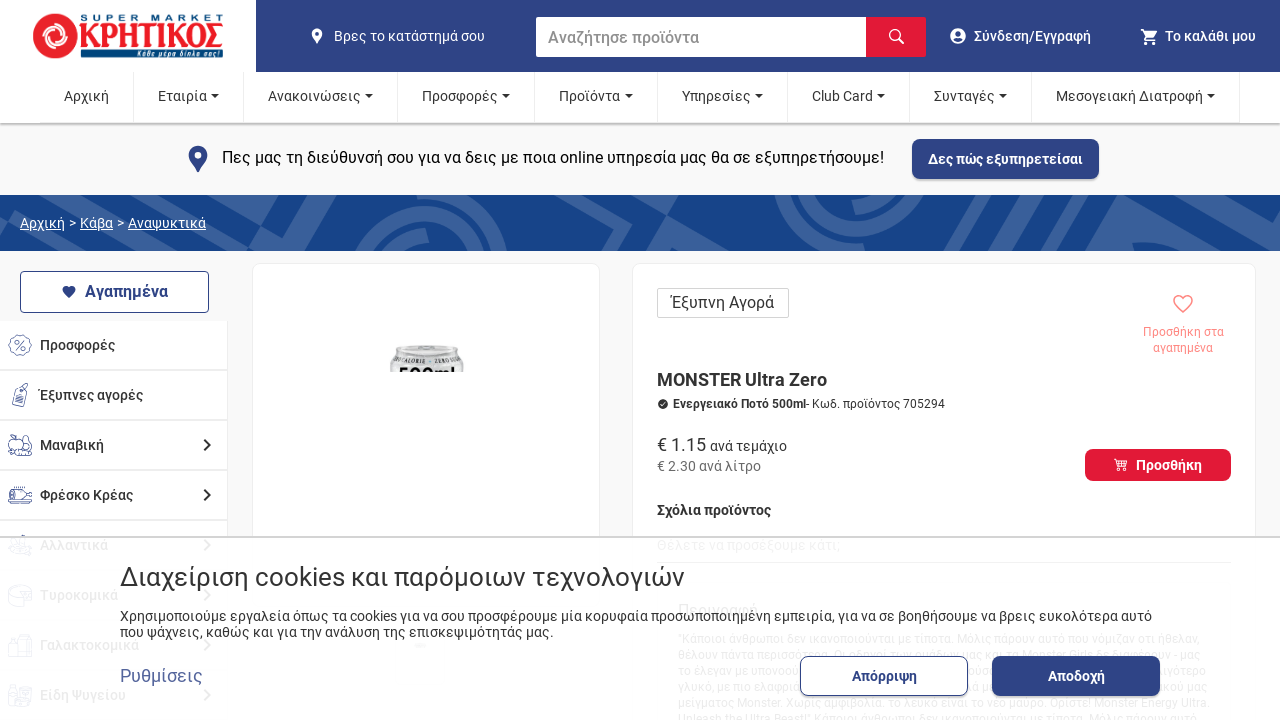

Waited for product price element to load on Kritikos Monster Energy product page
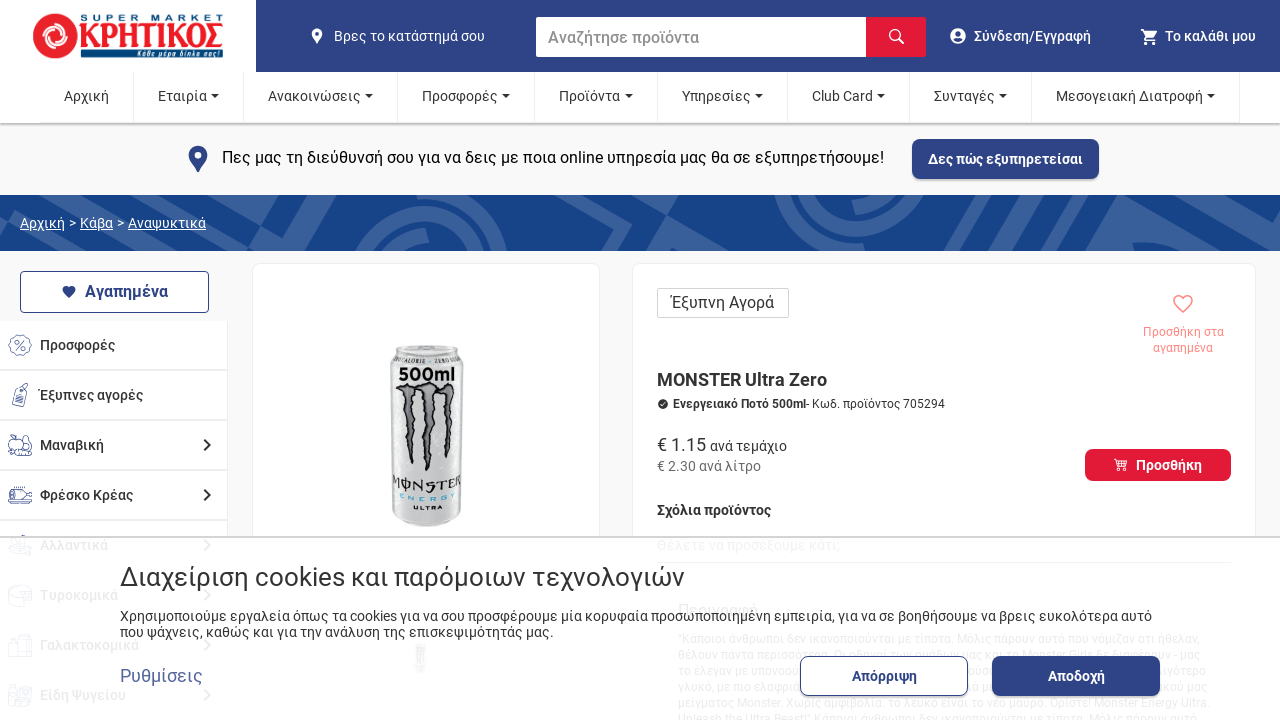

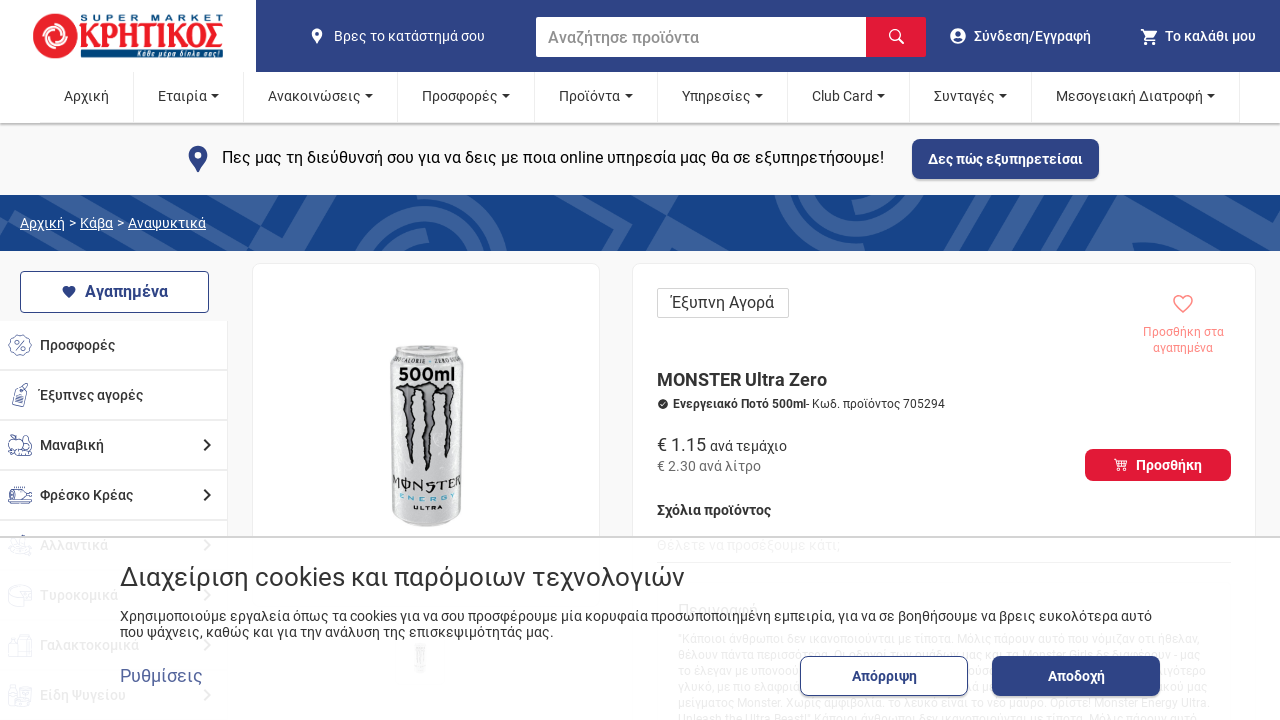